Tests the shopping filter functionality by selecting the black color filter and clicking the filter button to see filtered results.

Starting URL: https://demo.applitools.com/gridHackathonV1.html

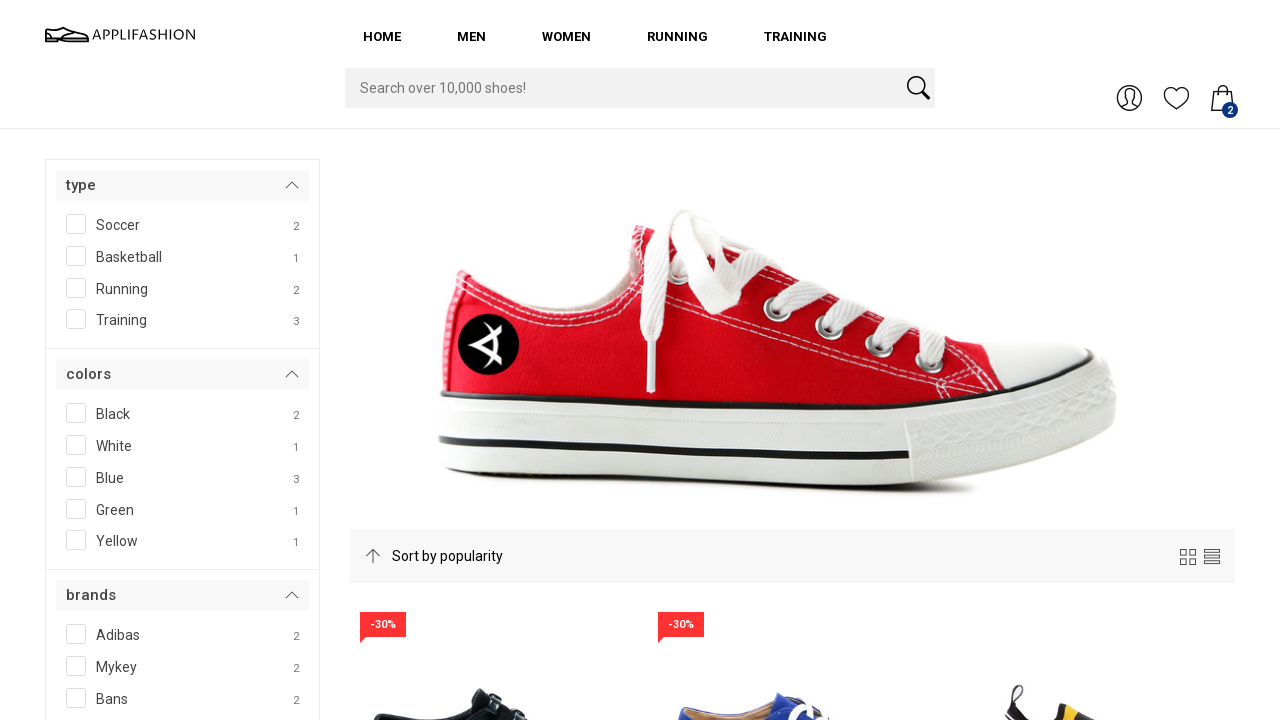

Clicked black color checkbox filter at (136, 410) on input[id='colors__Black']
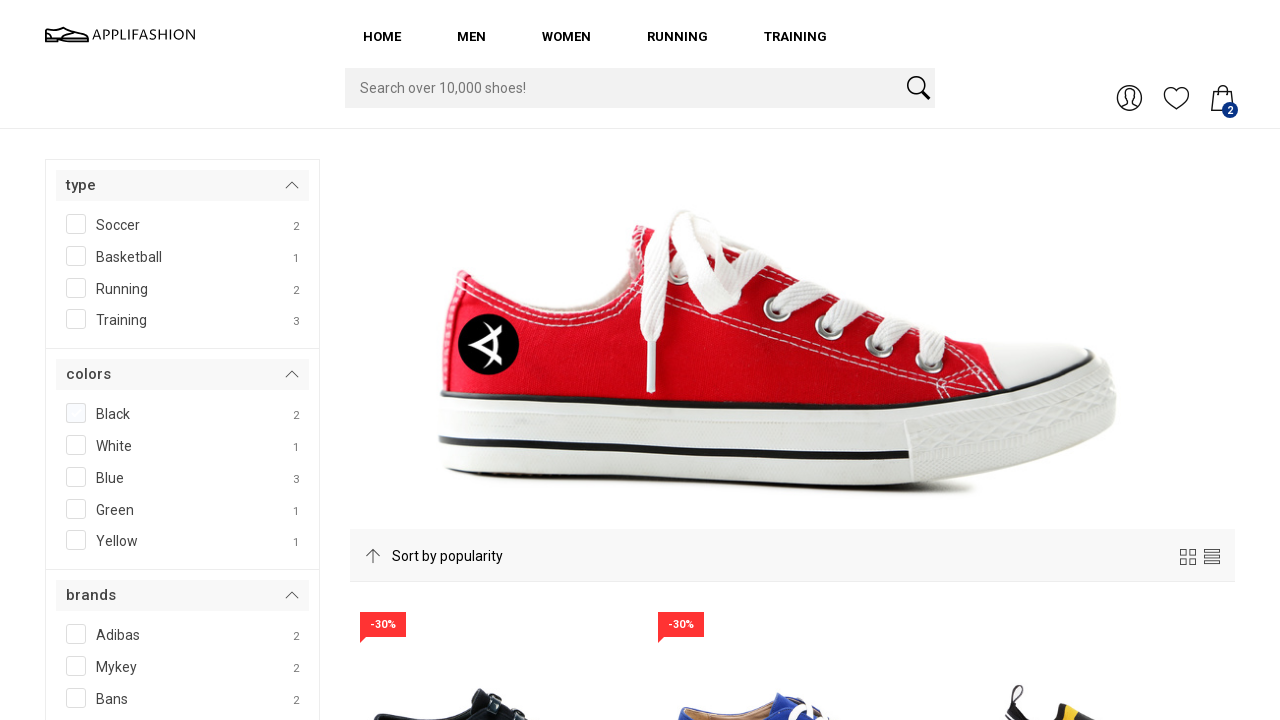

Waited 500ms for filter selection to register
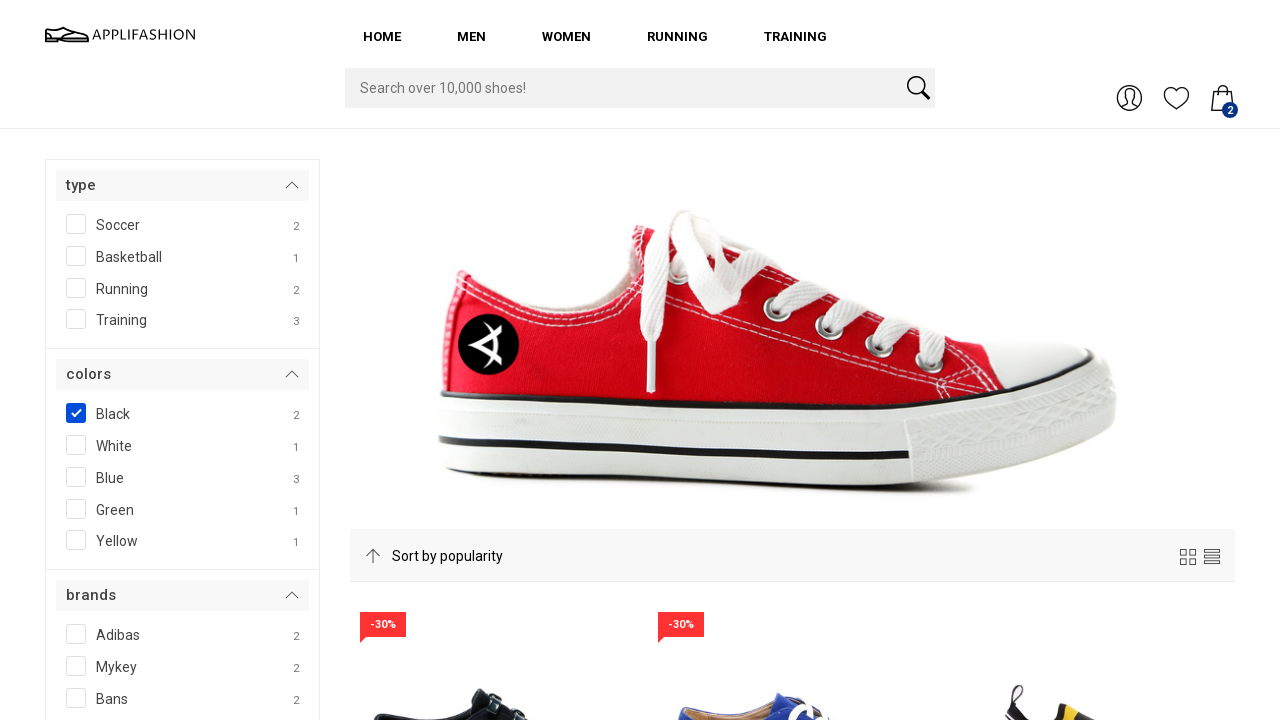

Clicked filter button to apply black color filter at (103, 360) on #filterBtn
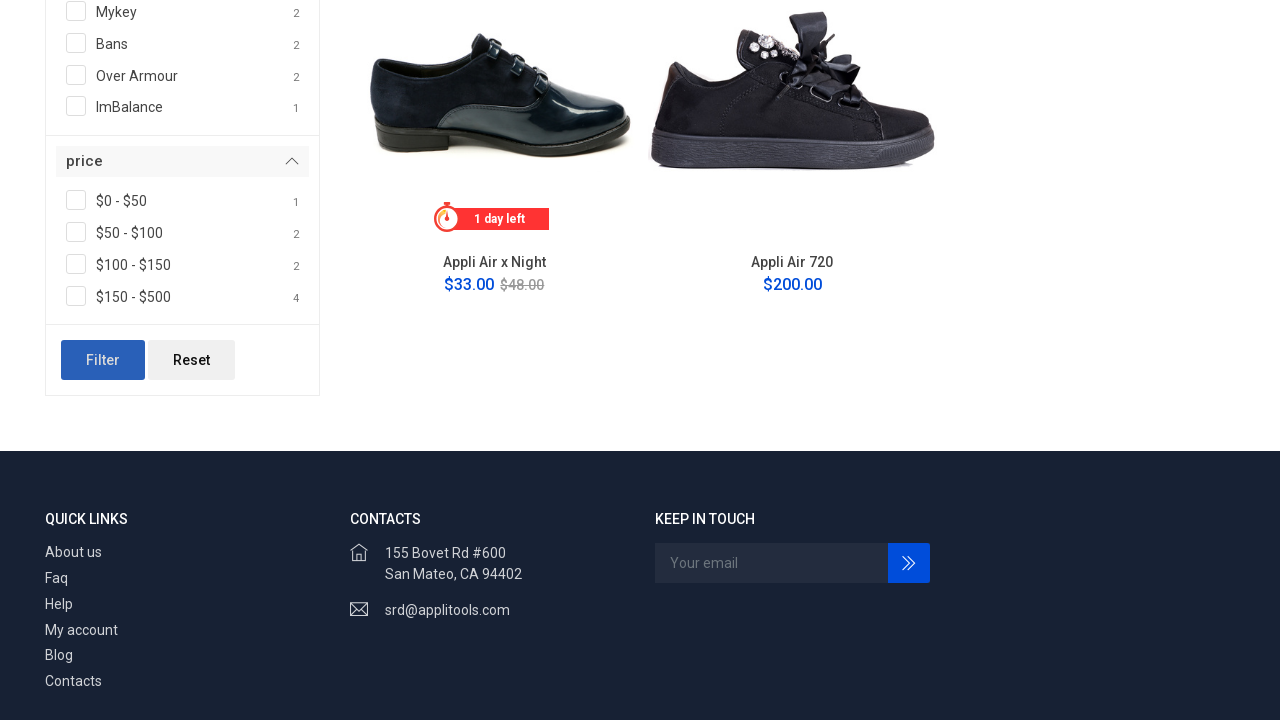

Filtered product grid loaded and displayed
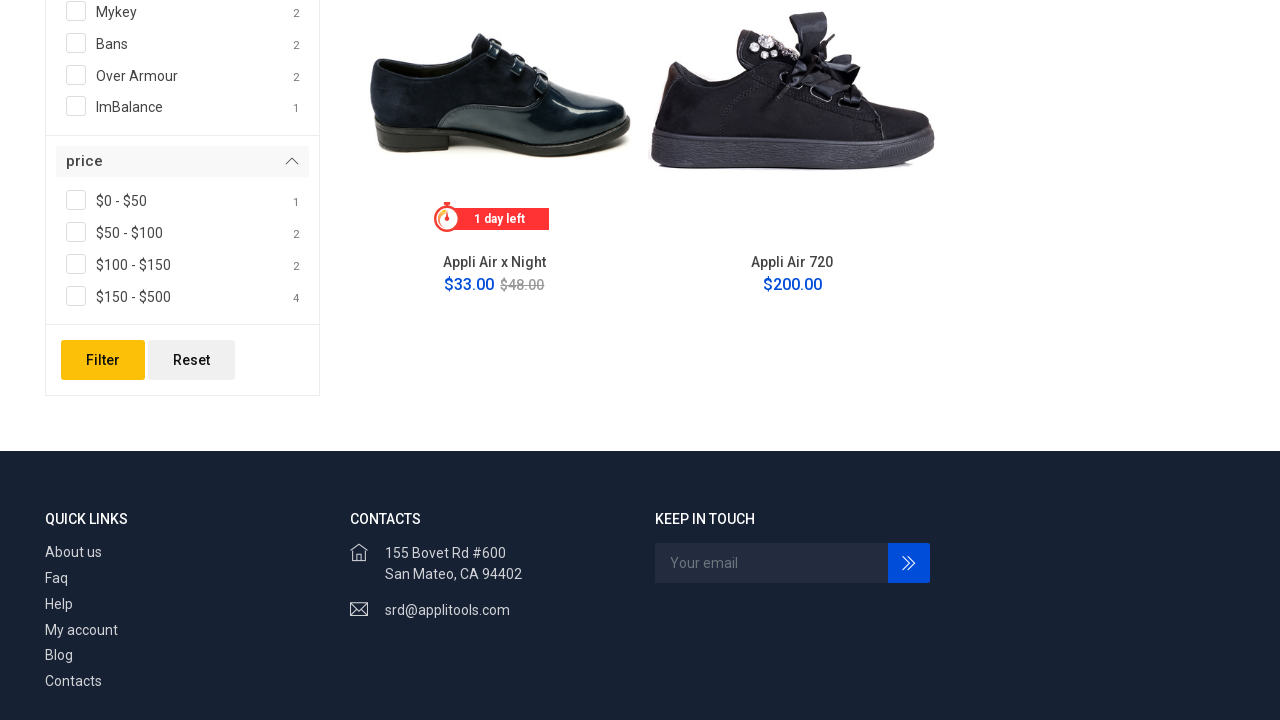

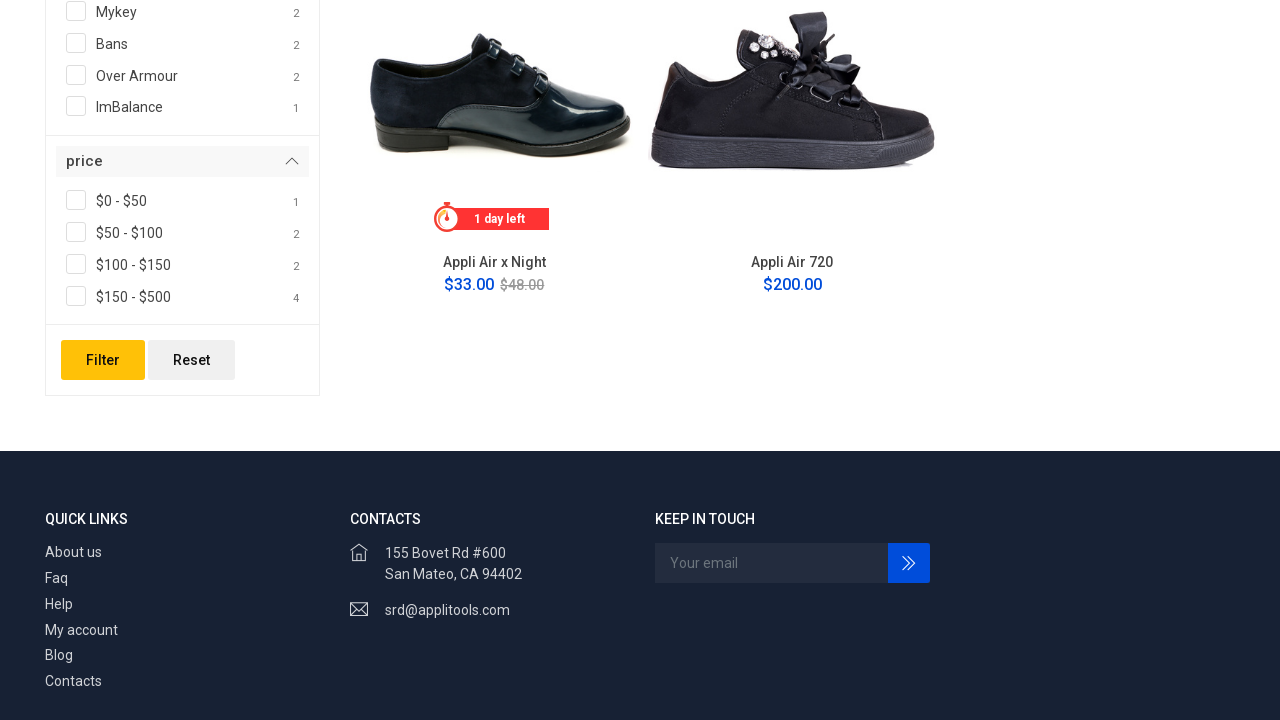